Tests right-click context menu functionality by performing a context click on a designated area, verifying the alert text, dismissing the alert, clicking a link that opens in a new window, and verifying the content in the new window.

Starting URL: https://the-internet.herokuapp.com/context_menu

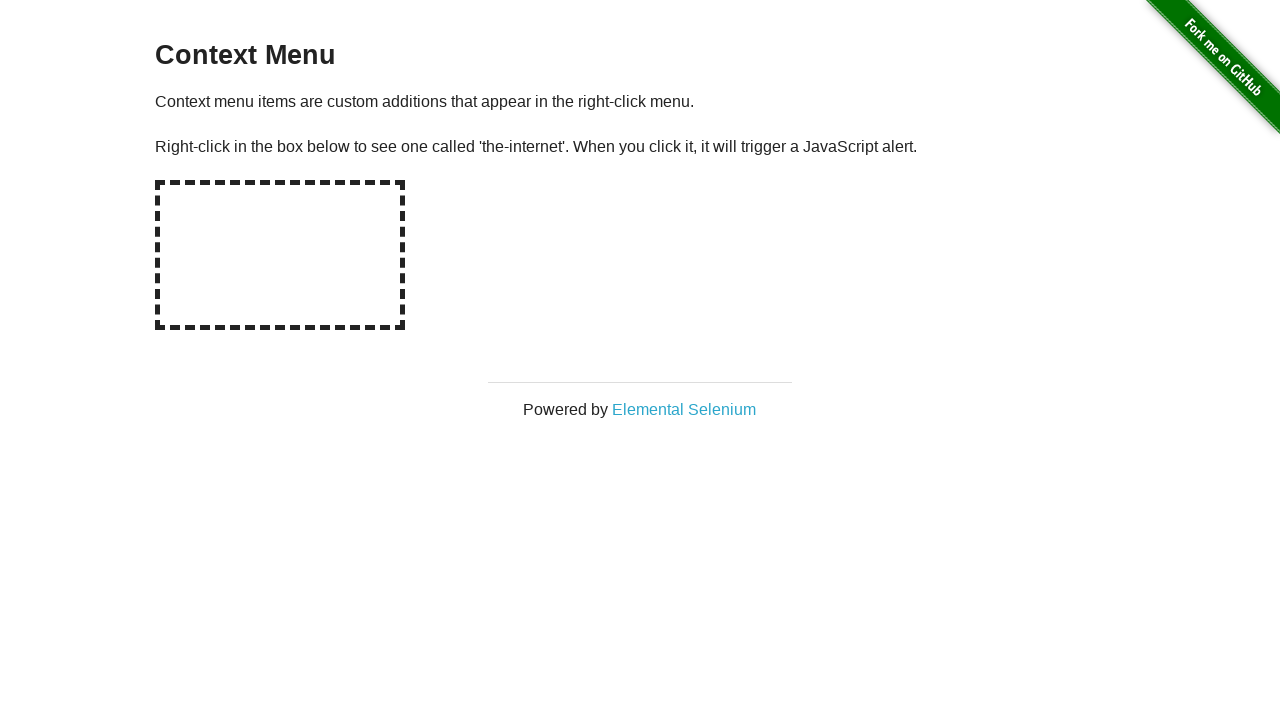

Right-clicked on the hot-spot area to open context menu at (280, 255) on #hot-spot
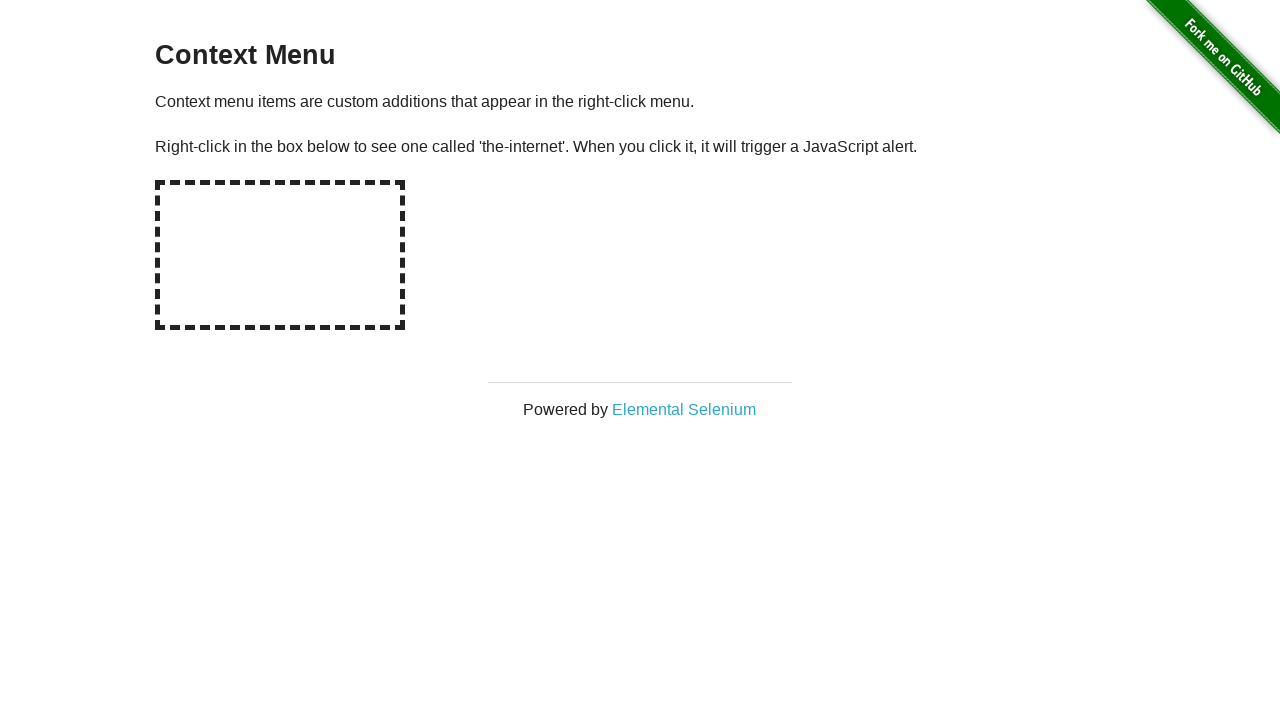

Set up dialog handler to accept alert with context menu message
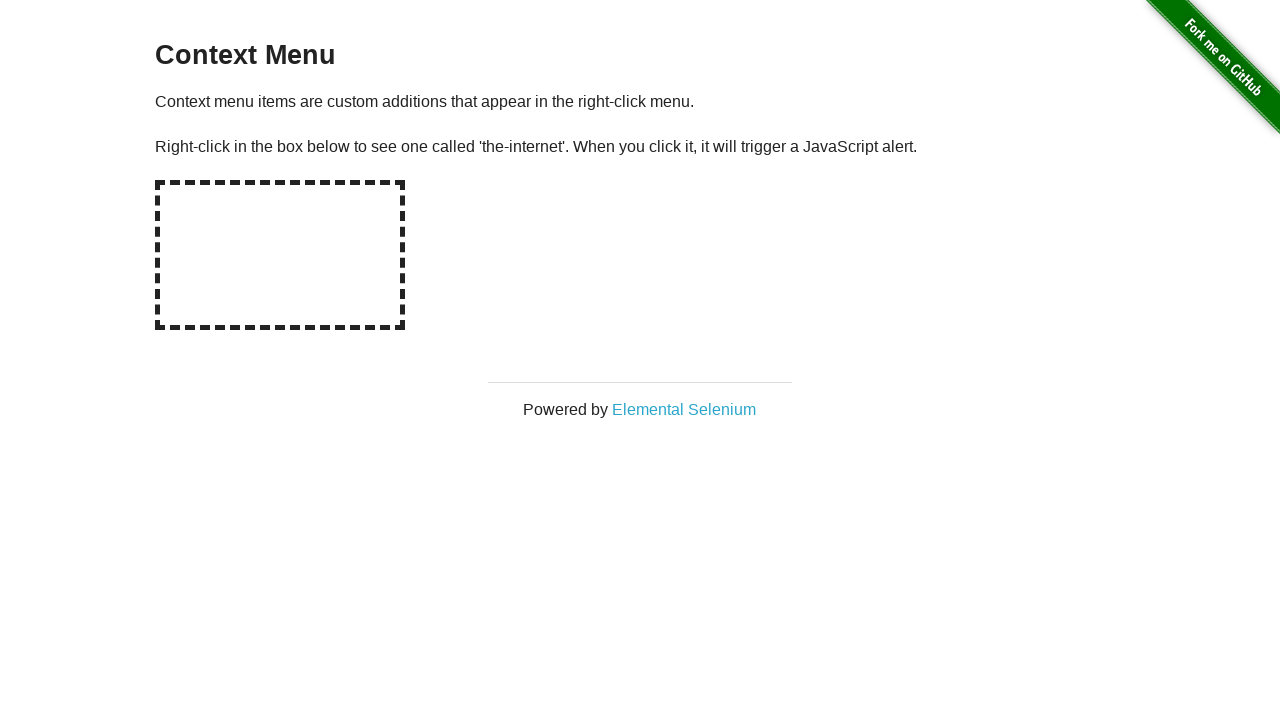

Waited for alert dialog to be processed
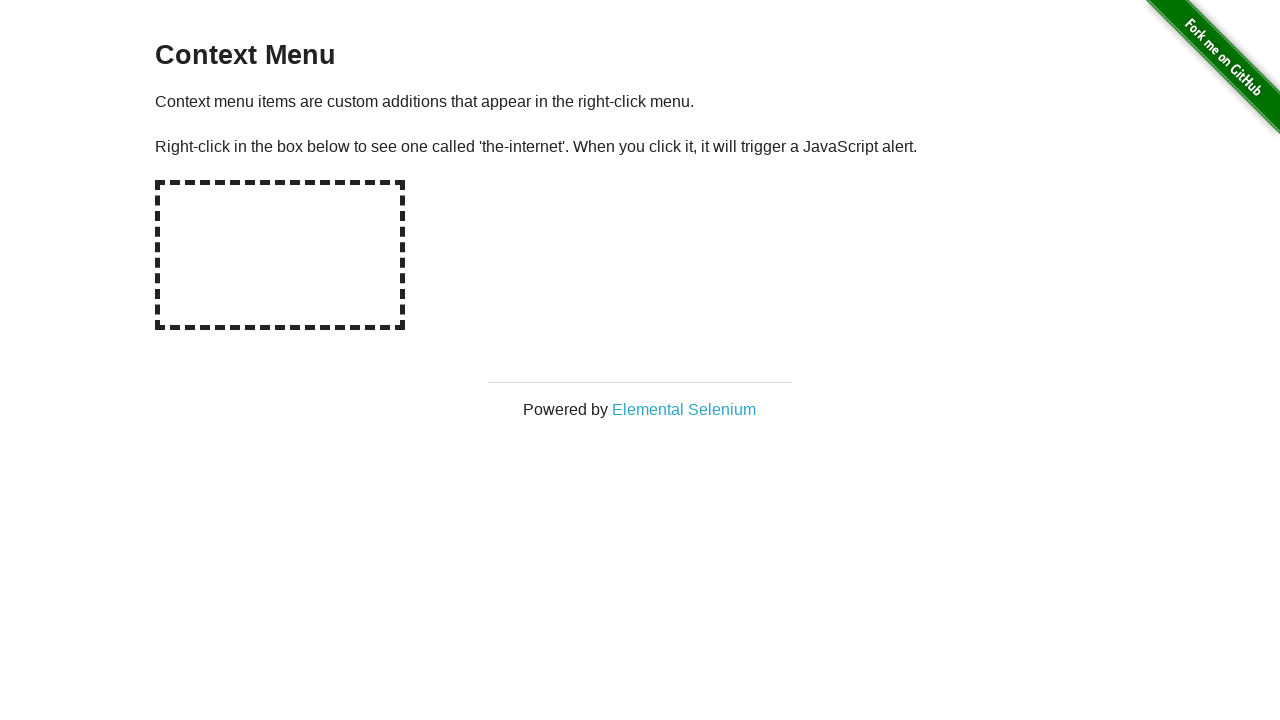

Clicked on 'Elemental Selenium' link which opens in a new window at (684, 409) on xpath=//*[text()='Elemental Selenium']
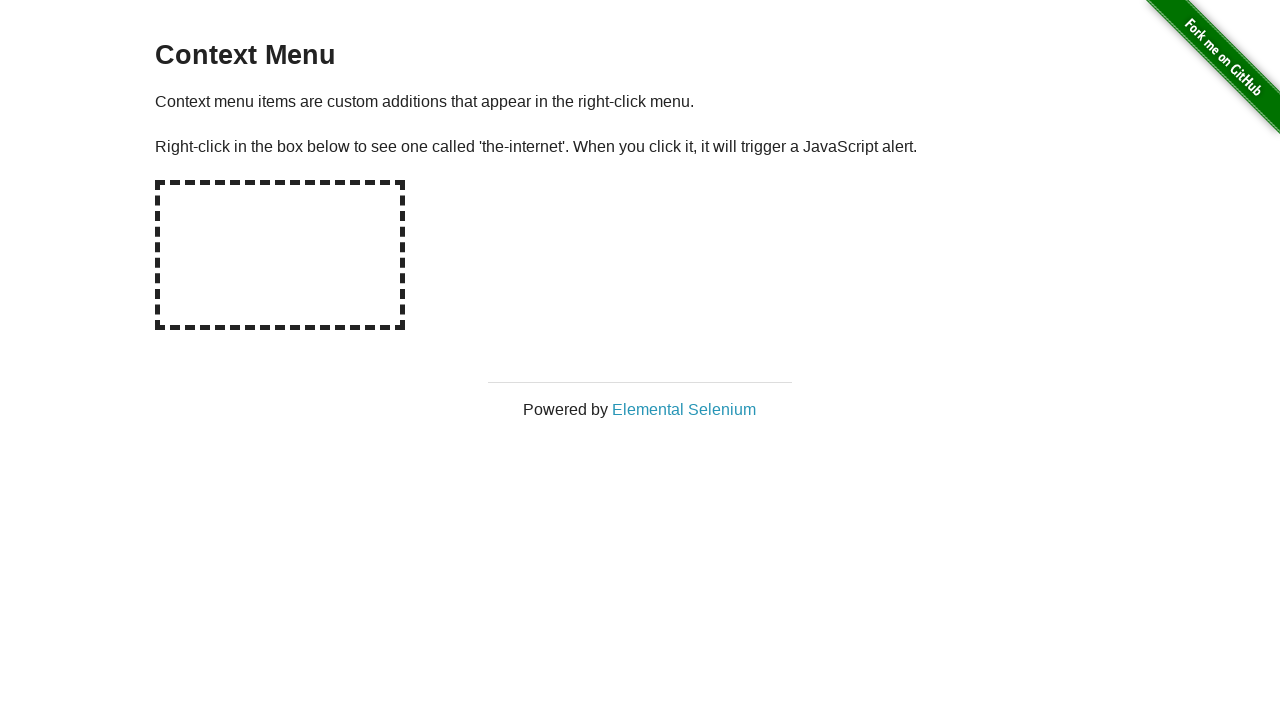

New page loaded and ready
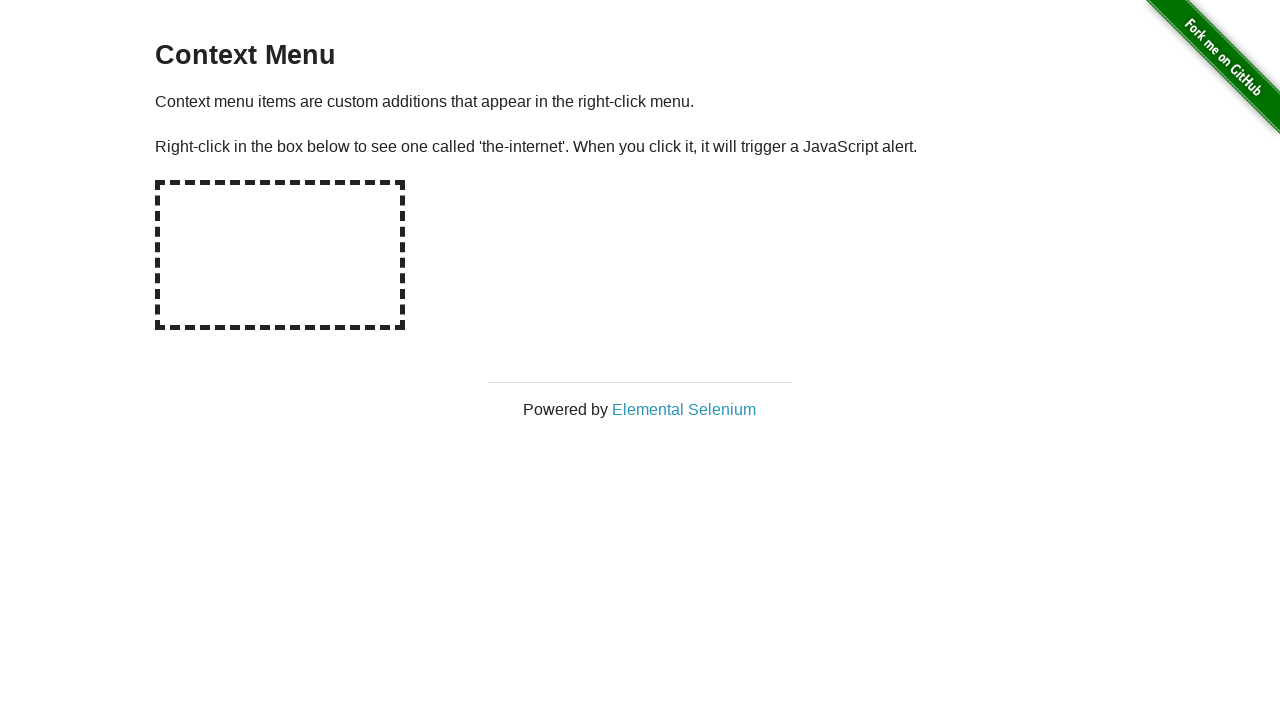

Located and verified h1 element on new page
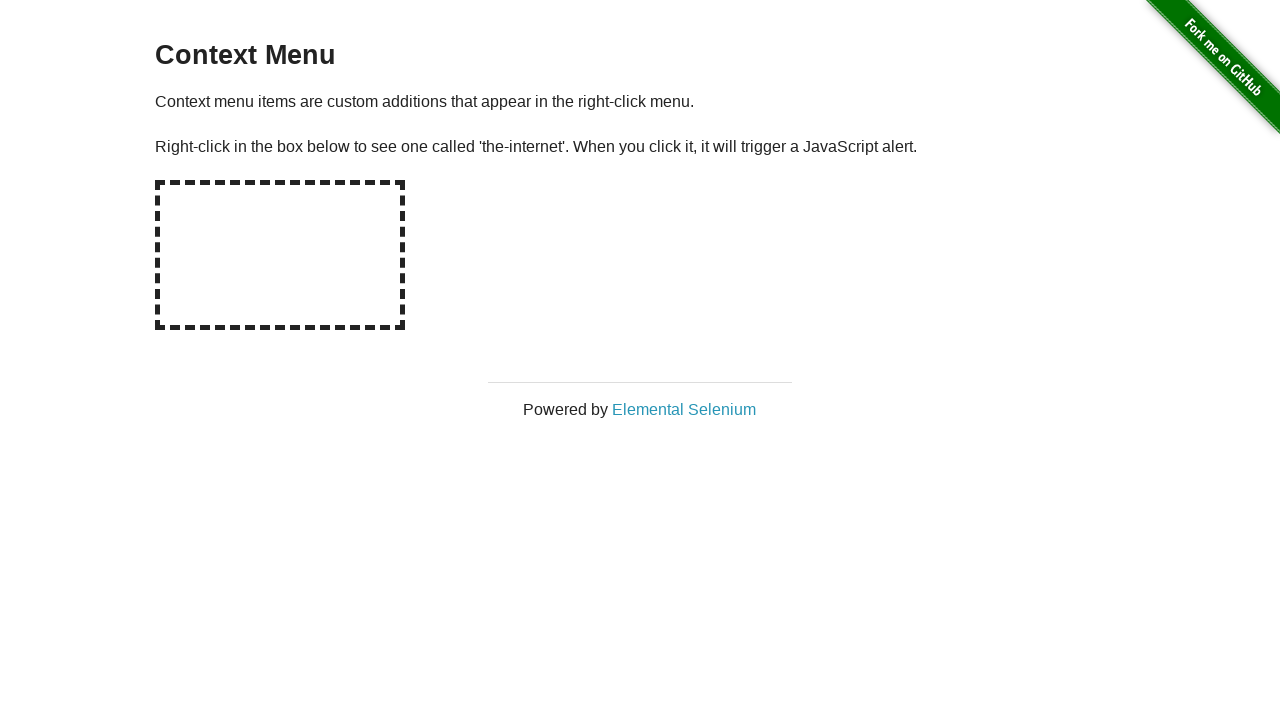

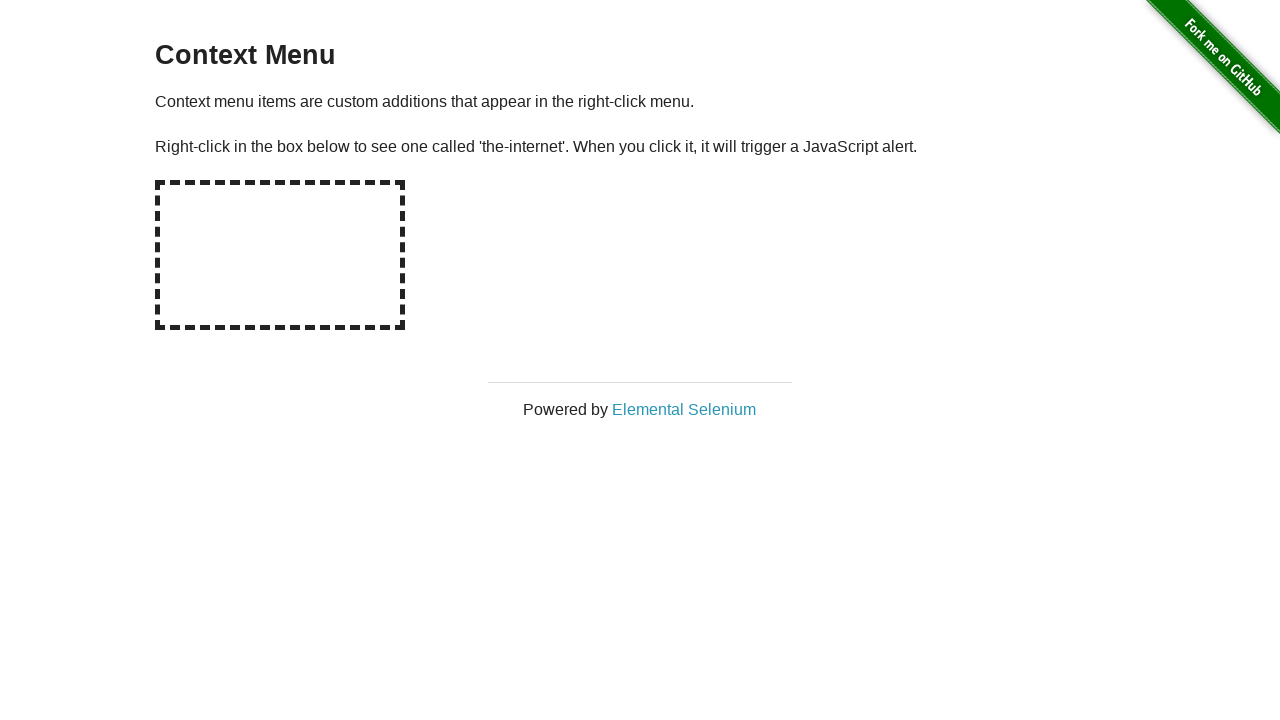